Tests that the collections/specials page loads correctly by verifying the page identifier

Starting URL: https://www.gcores.com/collections

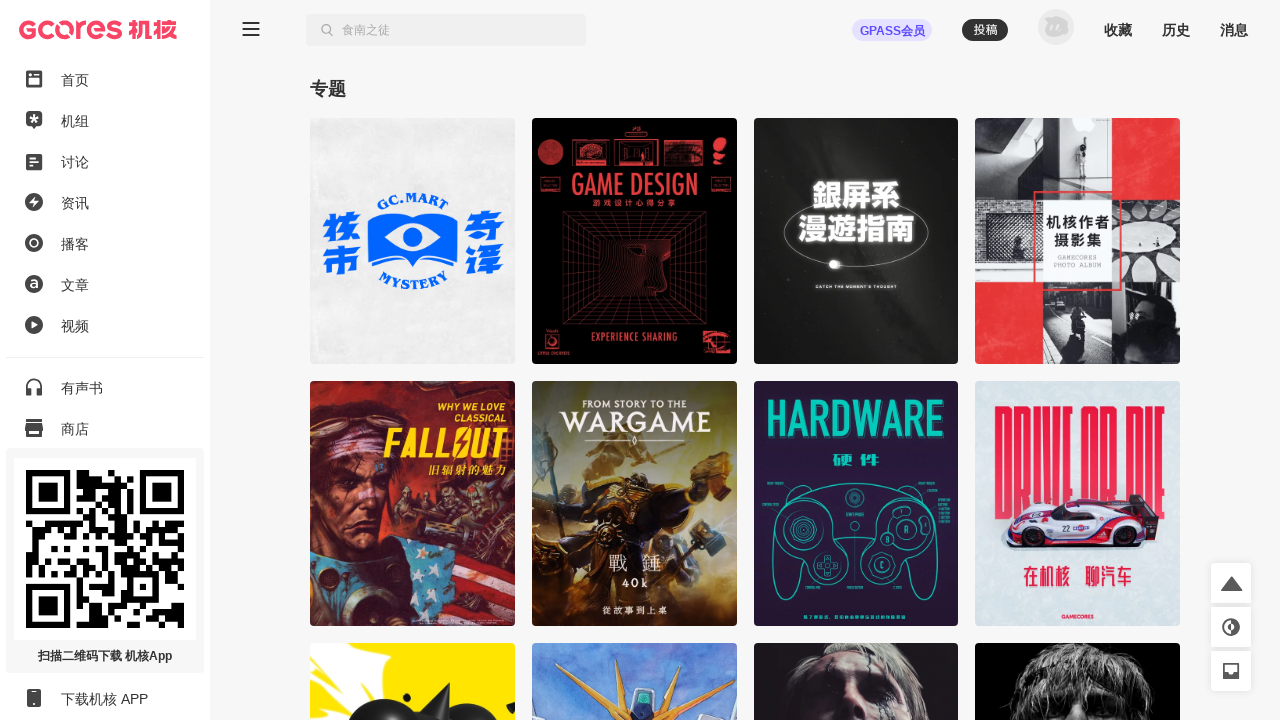

Waited for main app container (#app_inner) to load
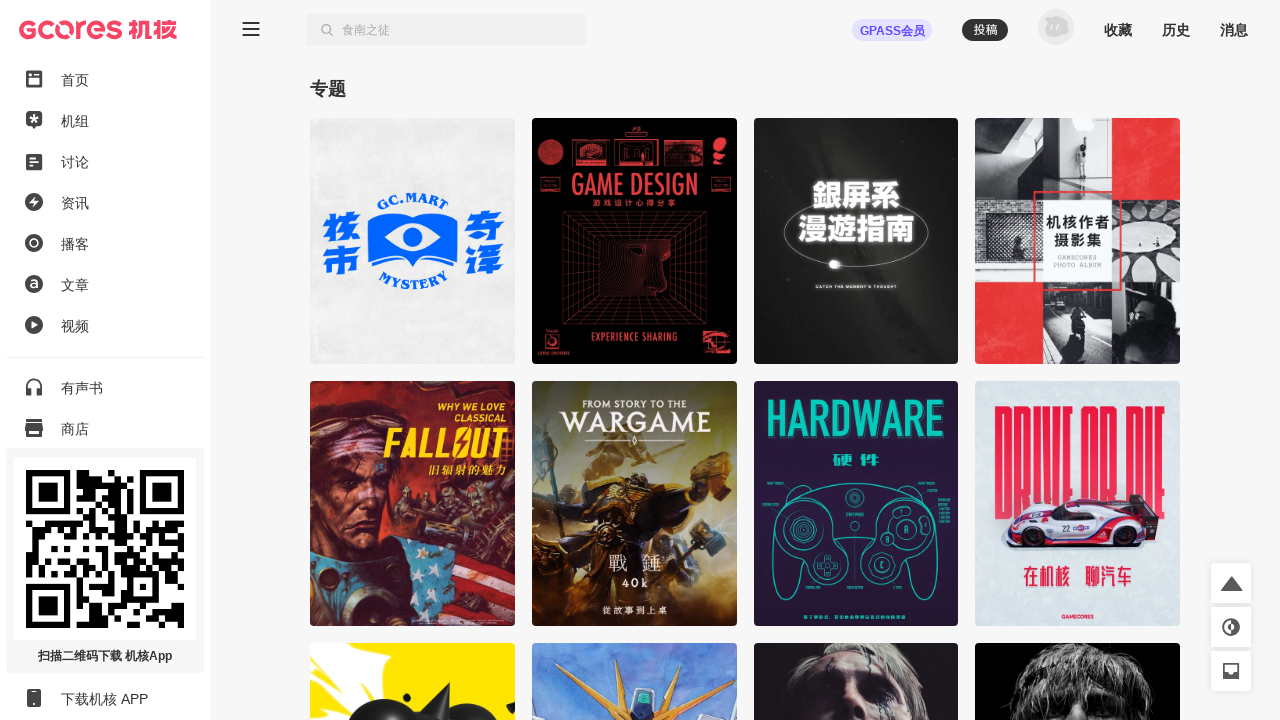

Located the main app container element
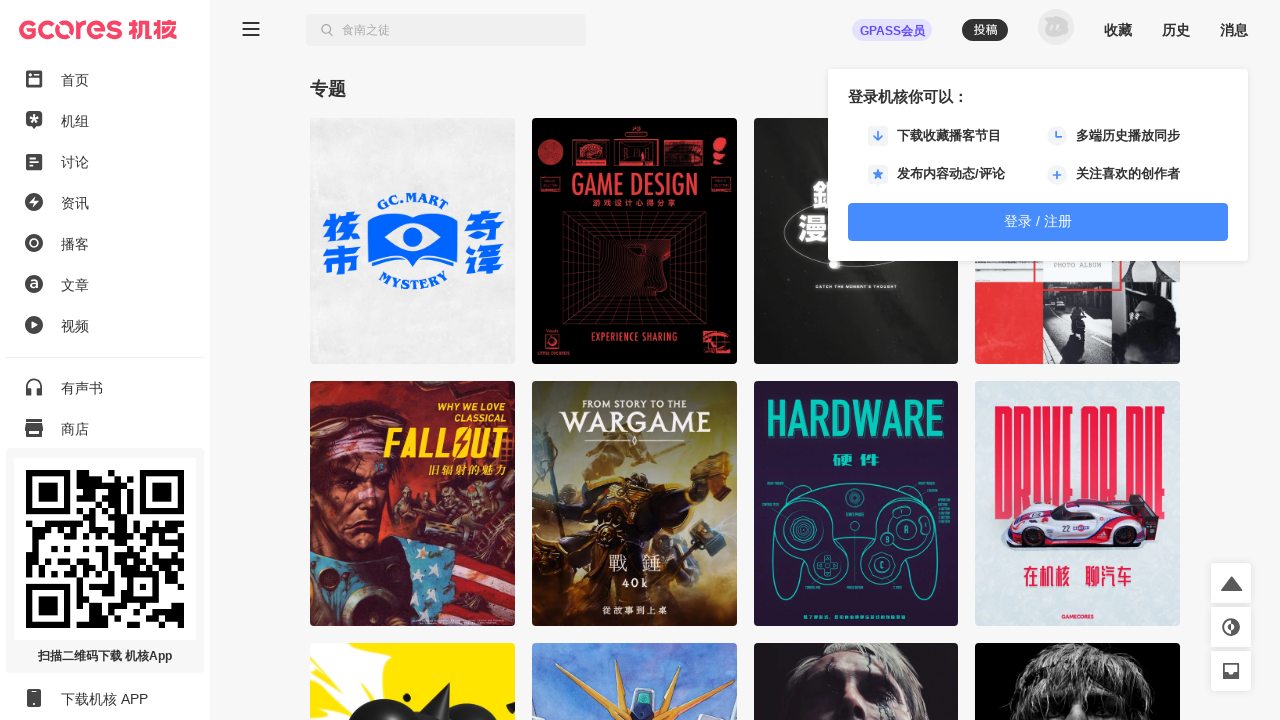

Verified page identifier is 'collections' (data-page-name attribute matches)
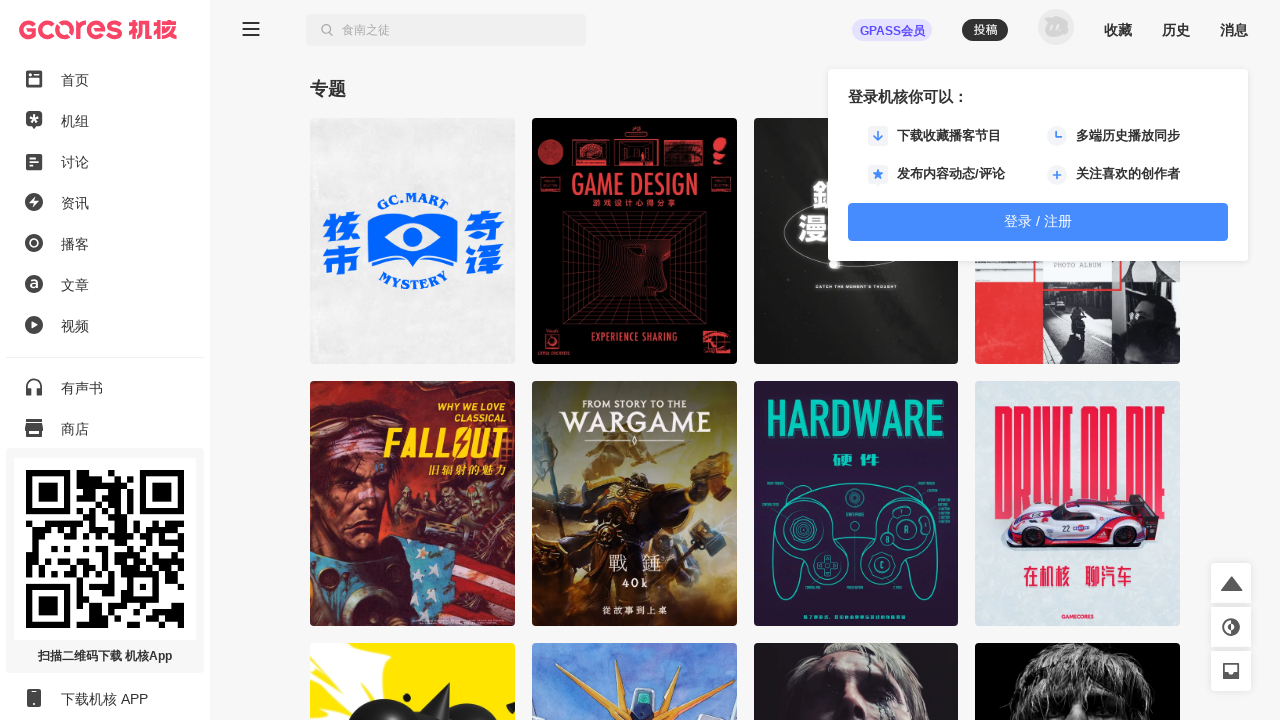

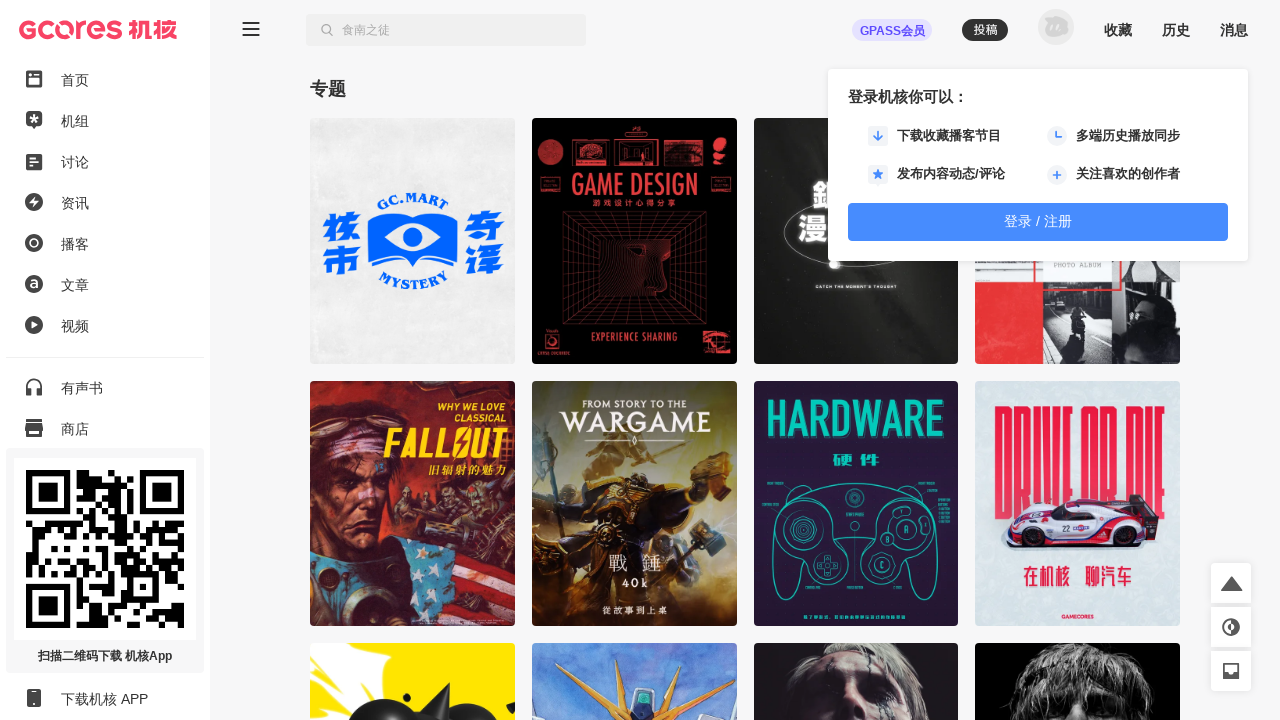